Tests that Clear completed button is hidden when there are no completed items

Starting URL: https://demo.playwright.dev/todomvc

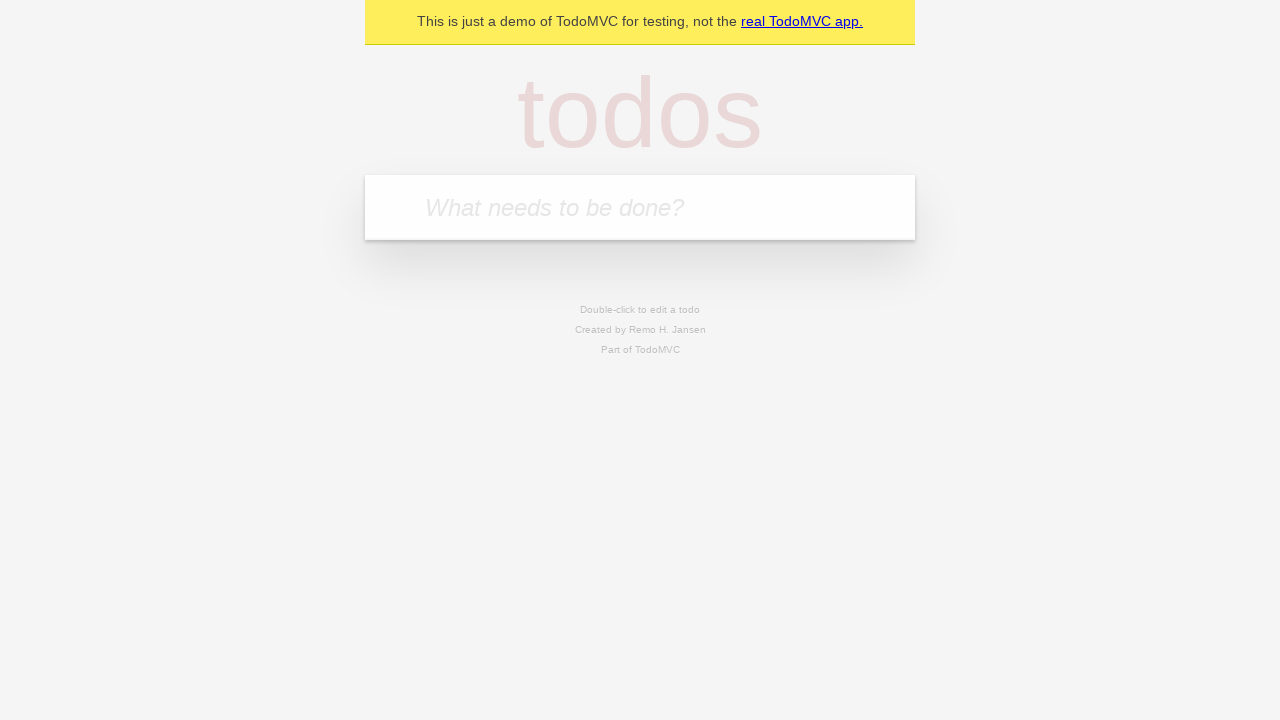

Filled input field with first todo item 'buy some cheese' on internal:attr=[placeholder="What needs to be done?"i]
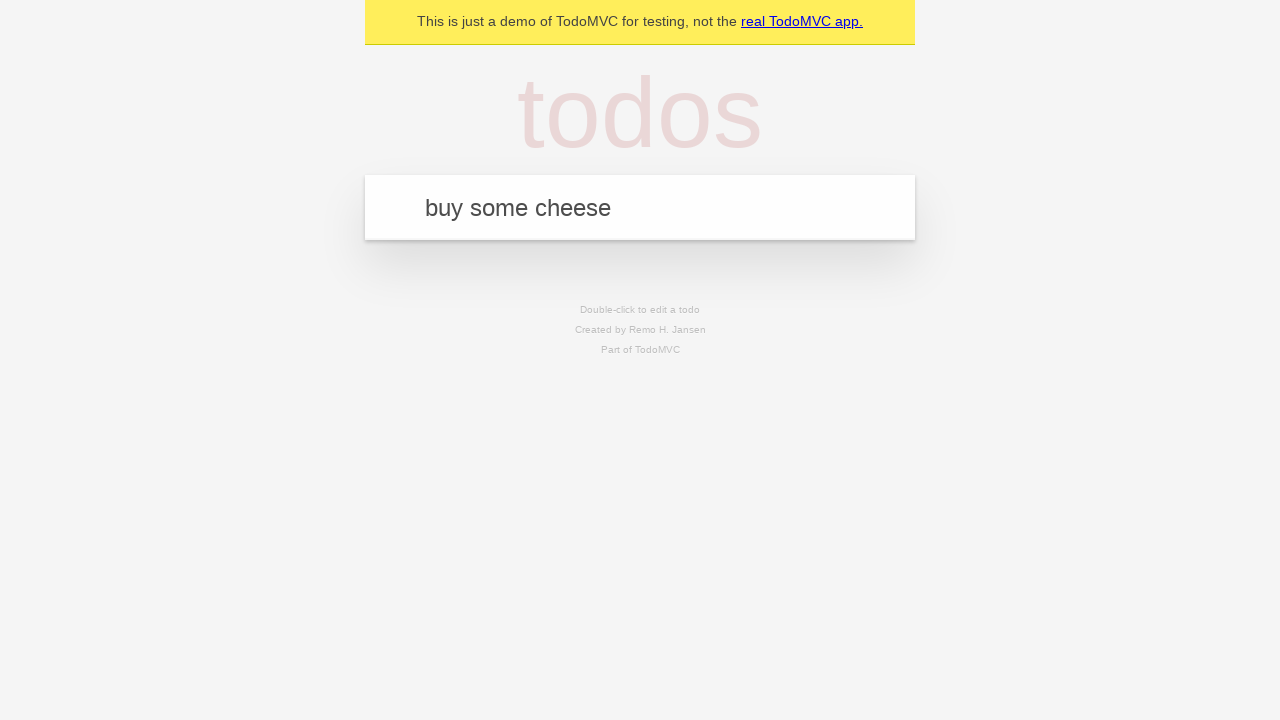

Pressed Enter to add first todo on internal:attr=[placeholder="What needs to be done?"i]
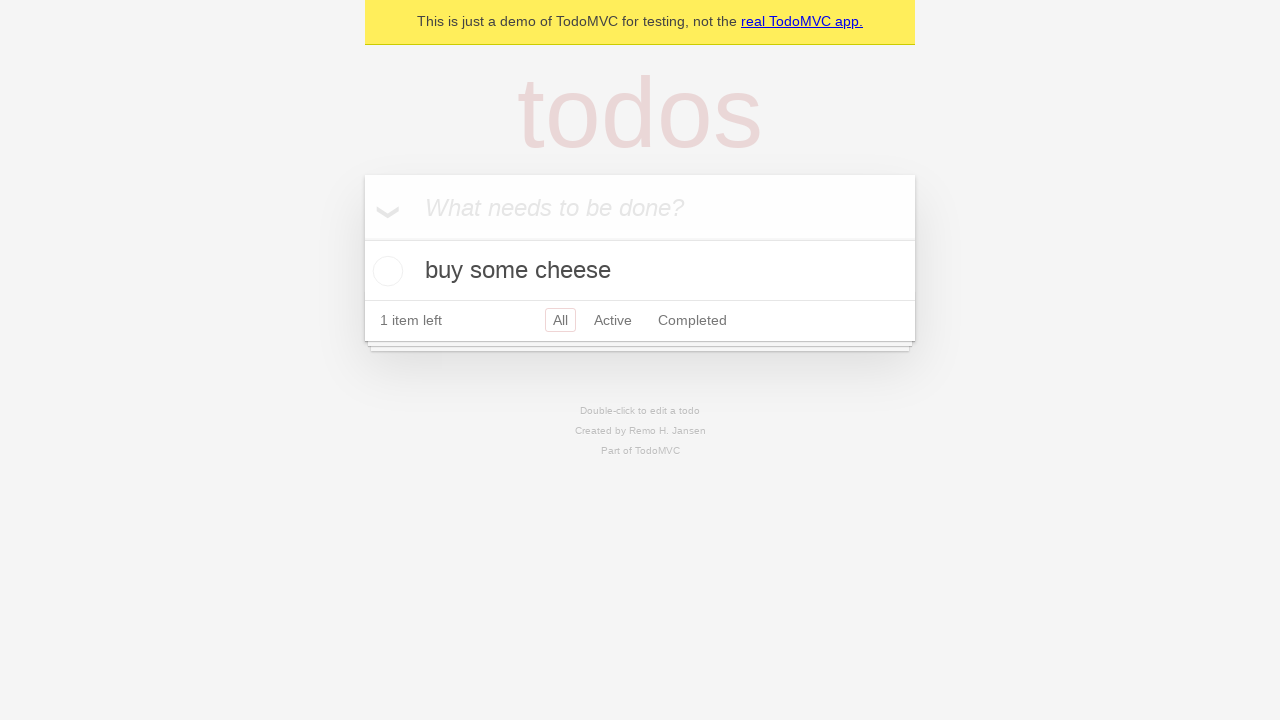

Filled input field with second todo item 'feed the cat' on internal:attr=[placeholder="What needs to be done?"i]
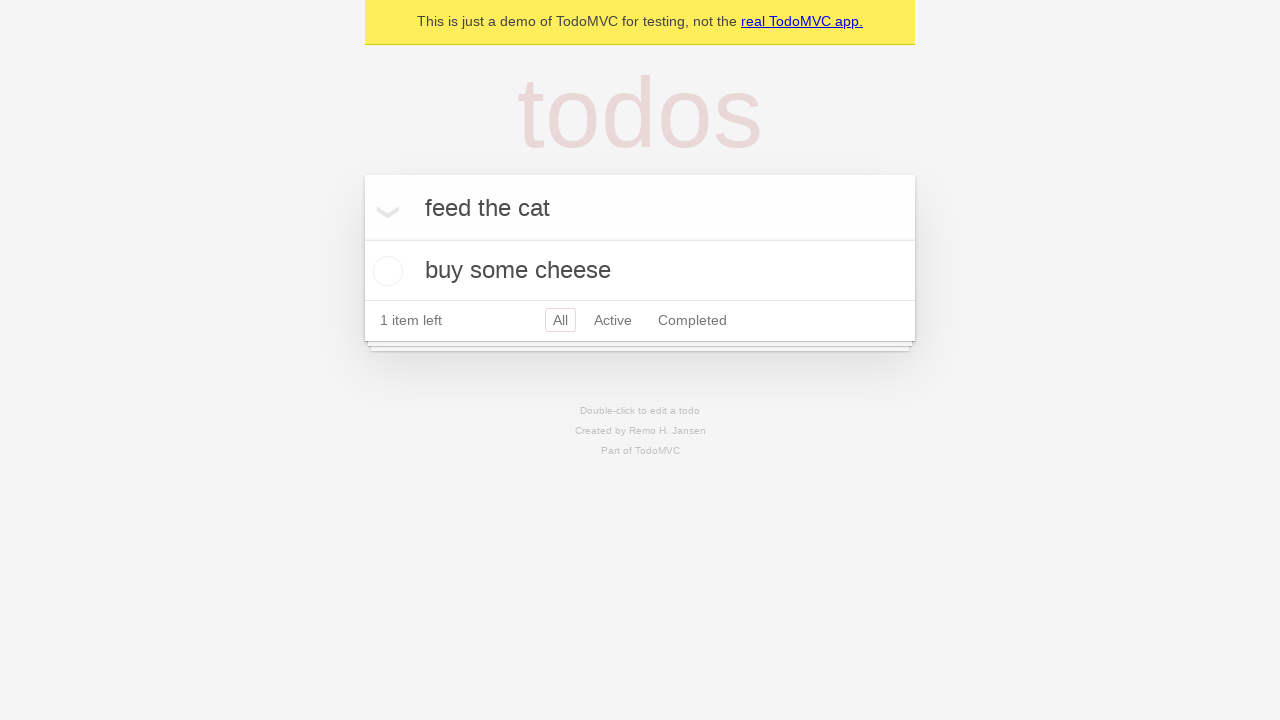

Pressed Enter to add second todo on internal:attr=[placeholder="What needs to be done?"i]
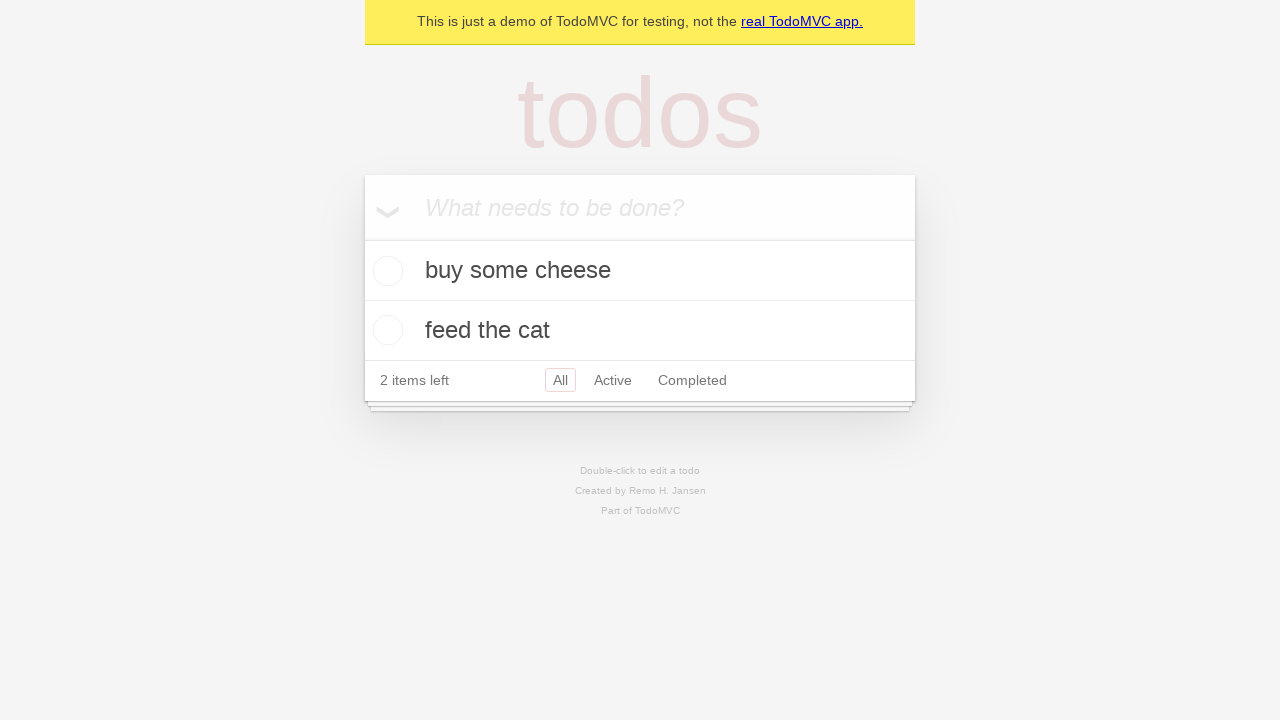

Filled input field with third todo item 'book a doctors appointment' on internal:attr=[placeholder="What needs to be done?"i]
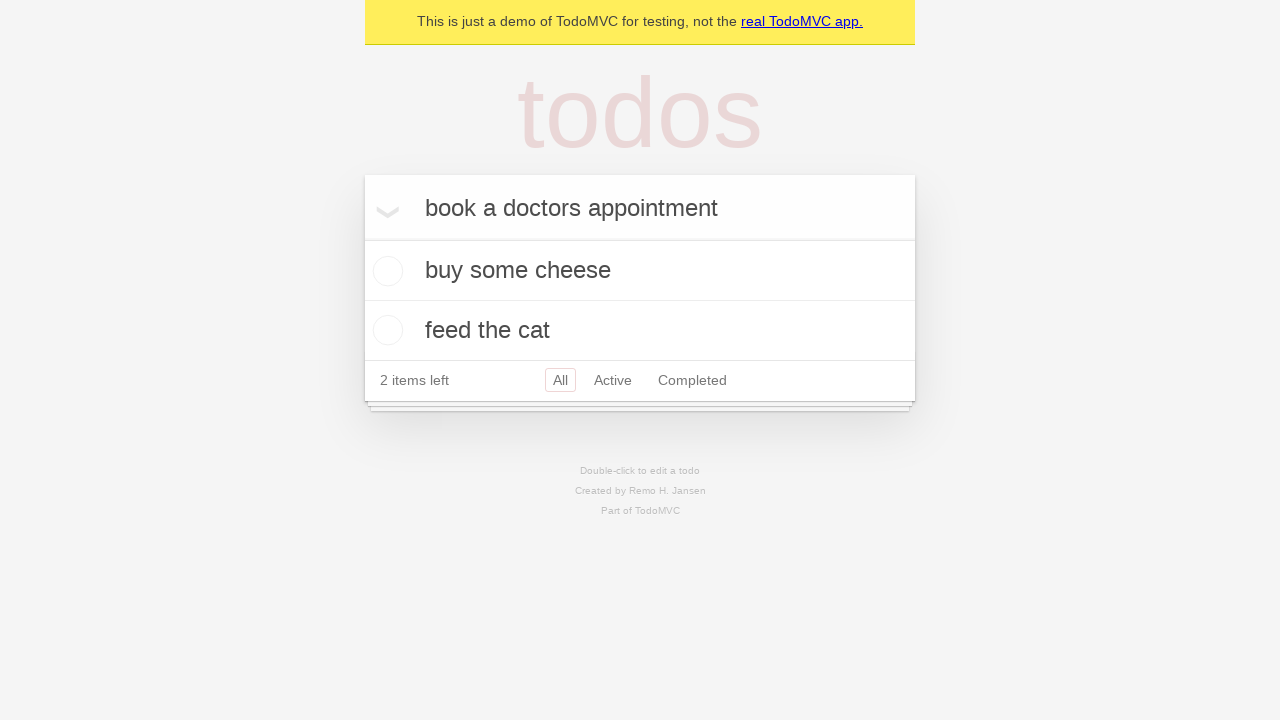

Pressed Enter to add third todo on internal:attr=[placeholder="What needs to be done?"i]
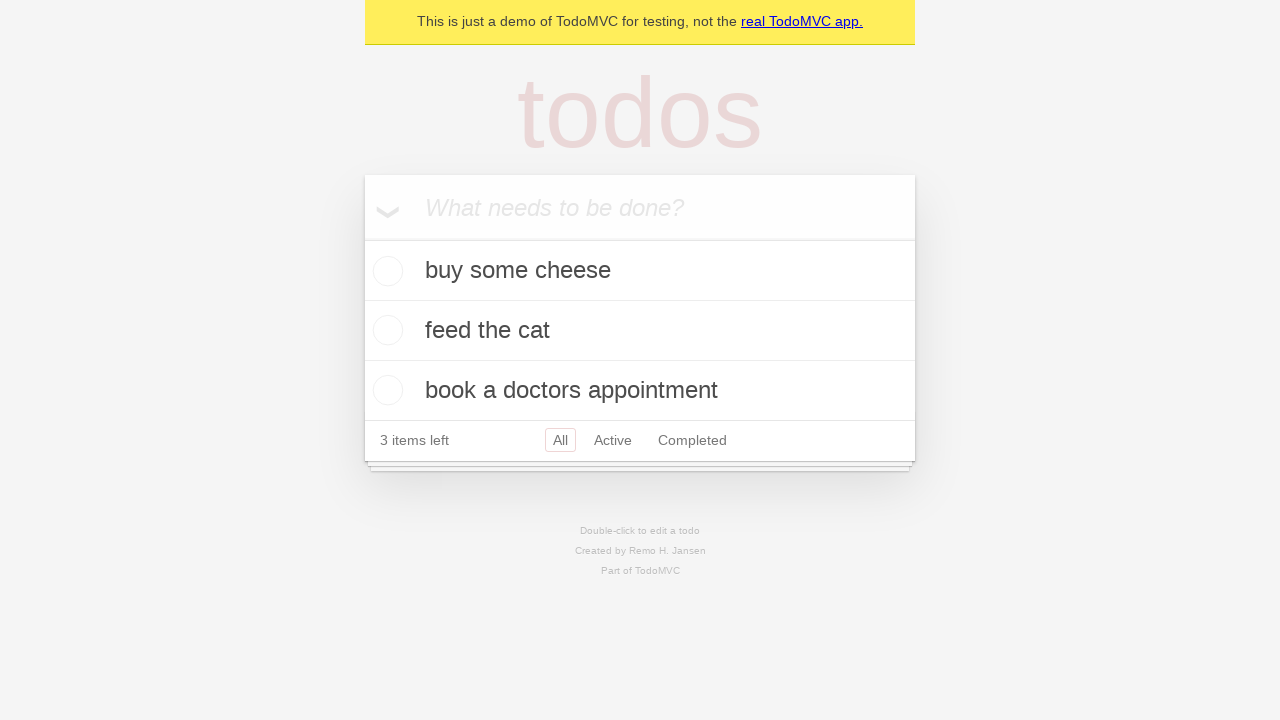

Checked first todo item as completed at (385, 271) on .todo-list li .toggle >> nth=0
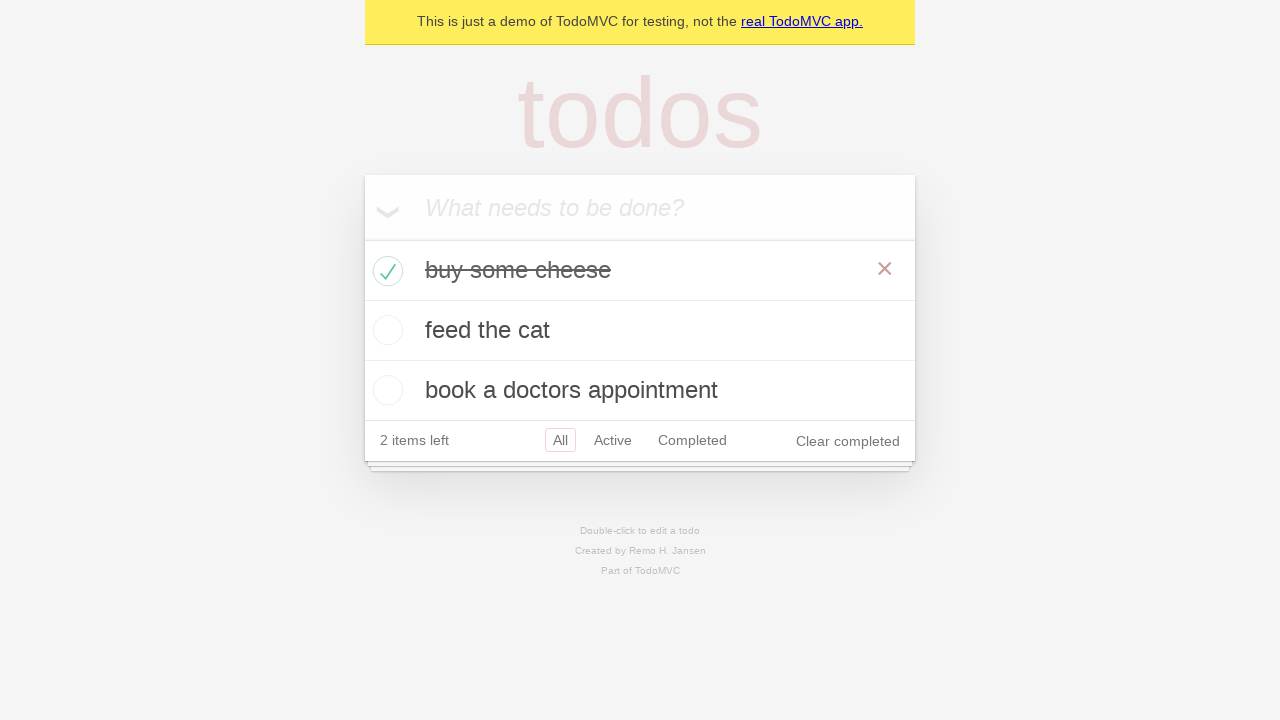

Clicked 'Clear completed' button to remove completed todos at (848, 441) on internal:role=button[name="Clear completed"i]
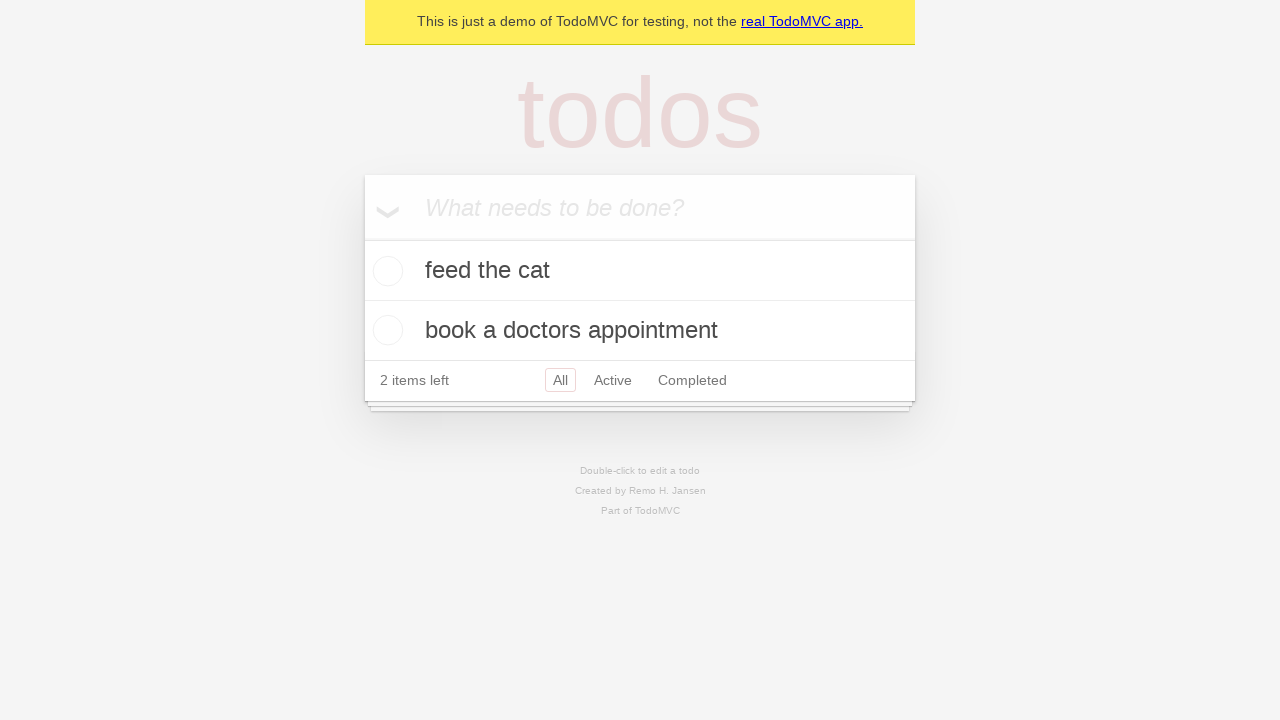

Waited 500ms for state update after clearing completed items
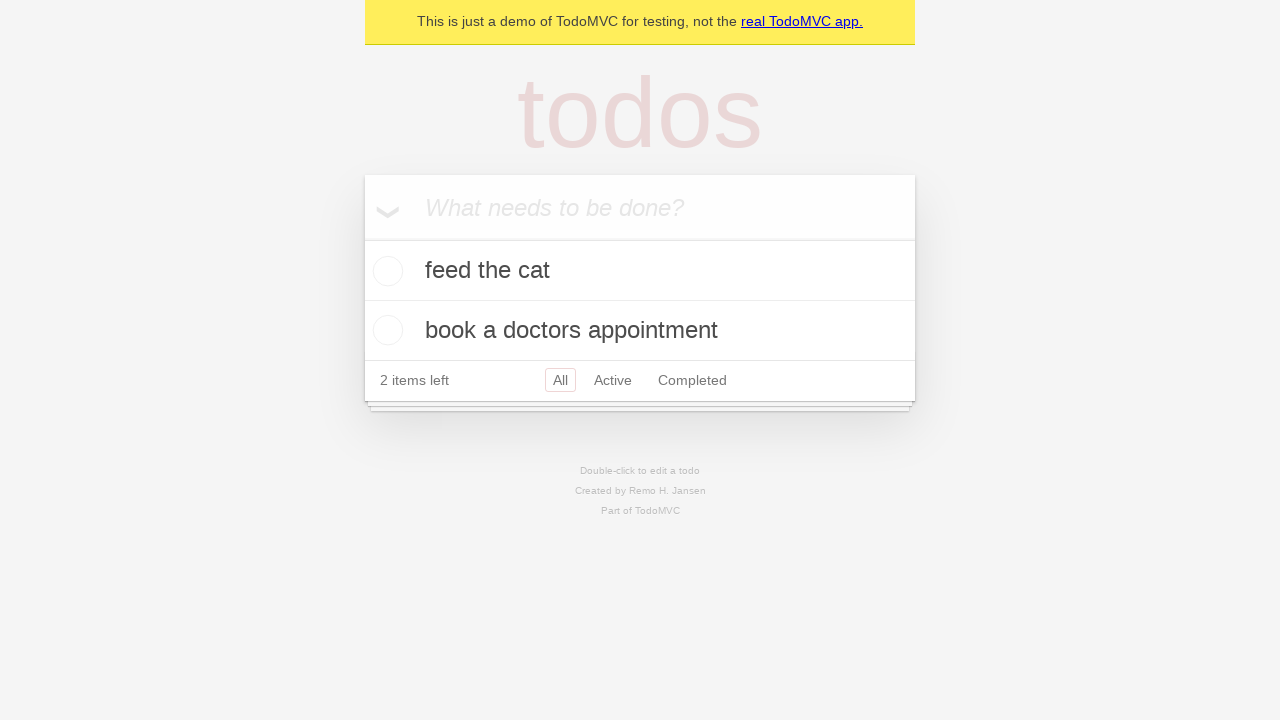

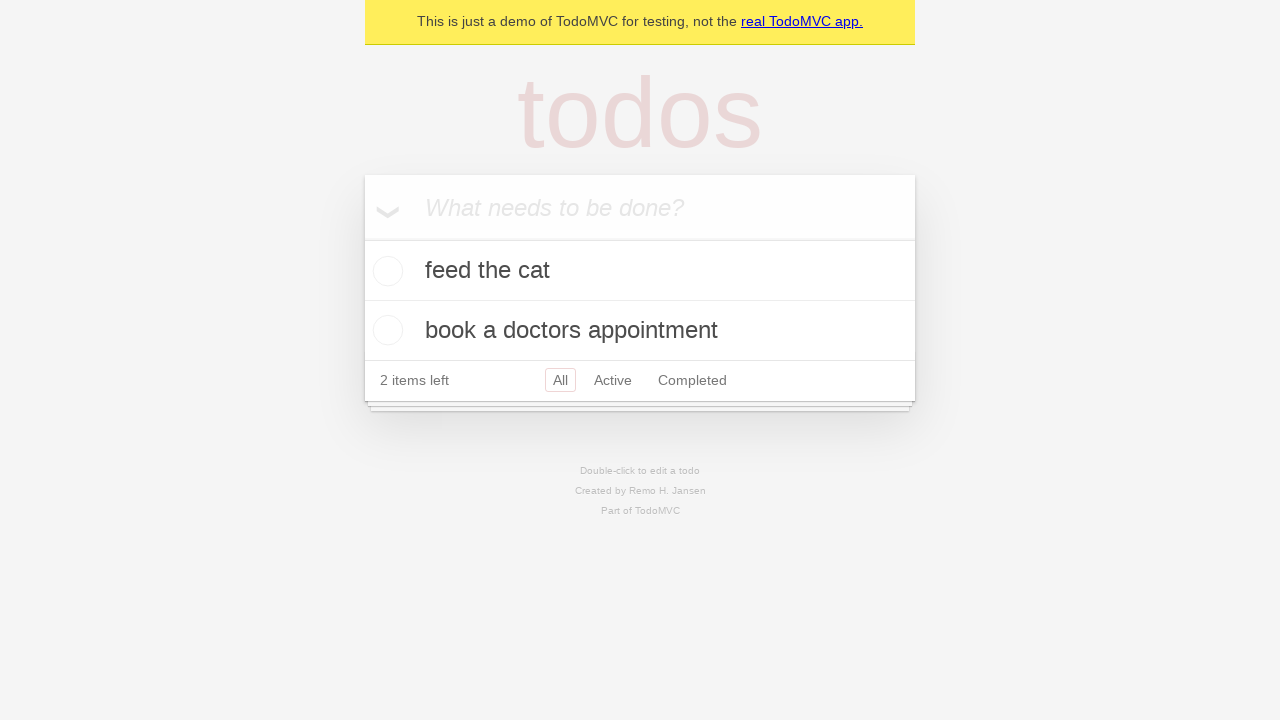